Tests email subscription by scrolling to footer, entering email and clicking subscribe to verify success message.

Starting URL: https://automationexercise.com/

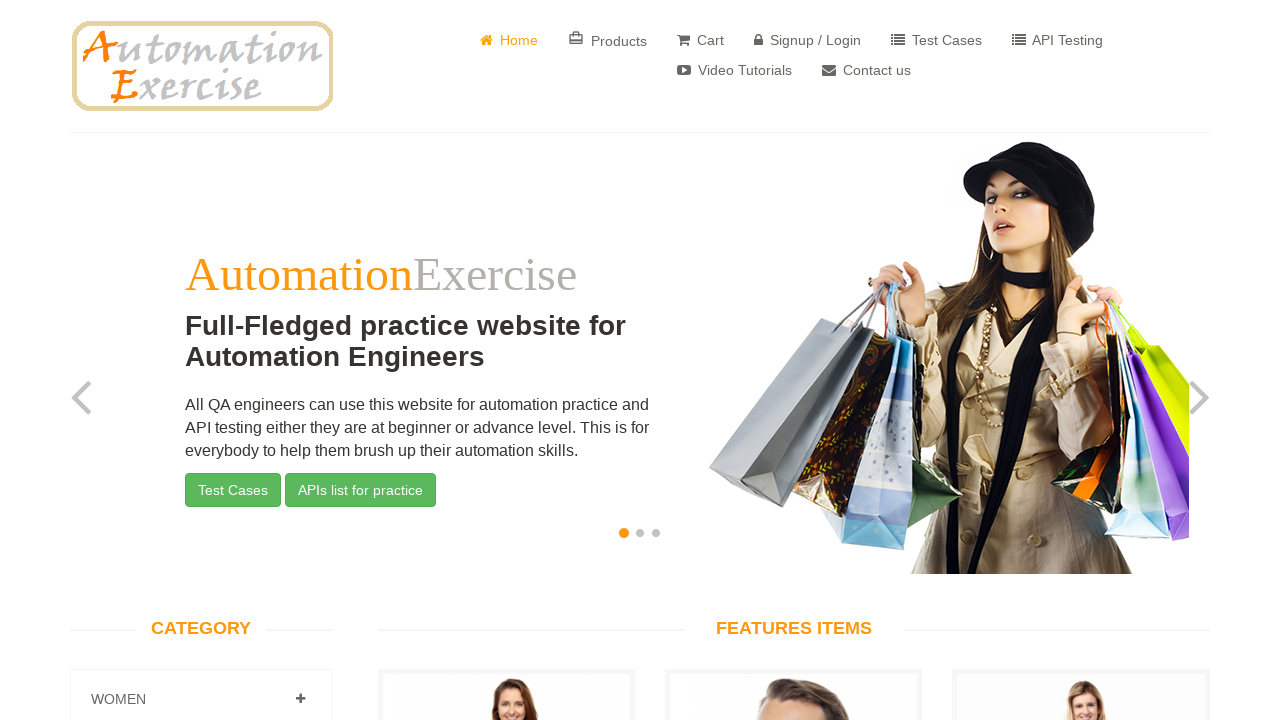

Scrolled to bottom of page to reach footer
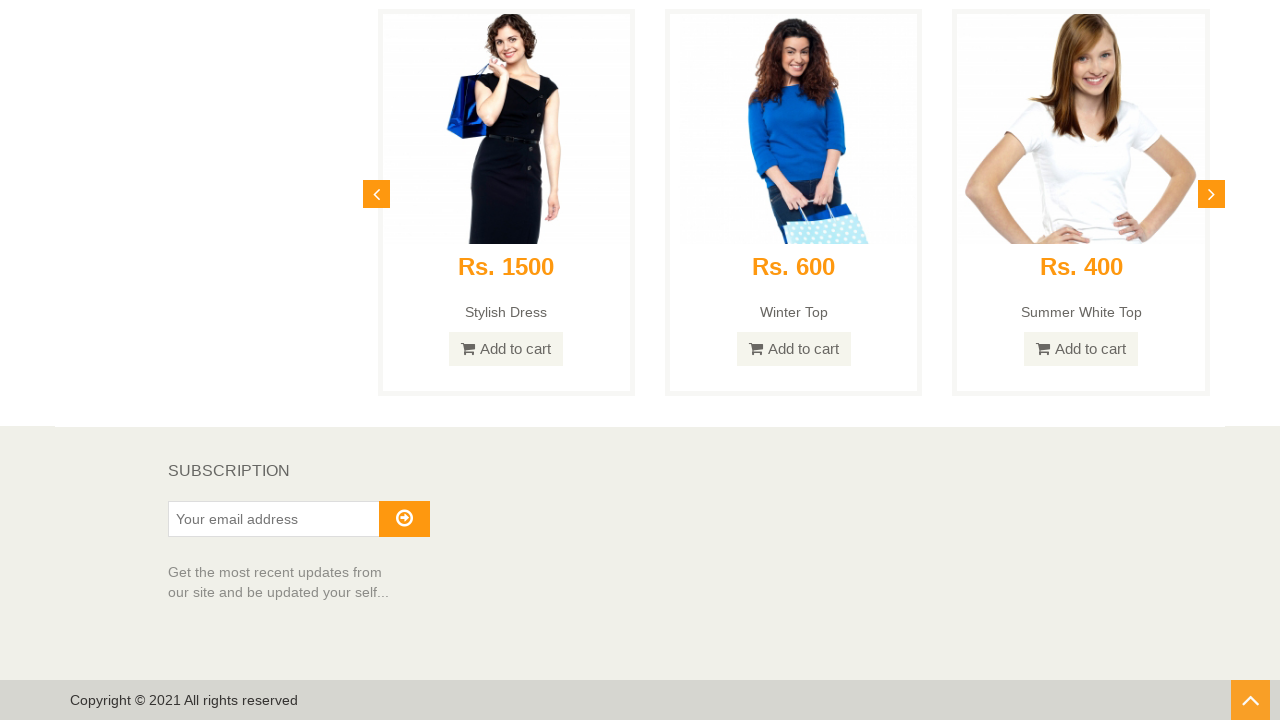

Entered email 'testuser_subscription@example.com' in subscription field on #susbscribe_email
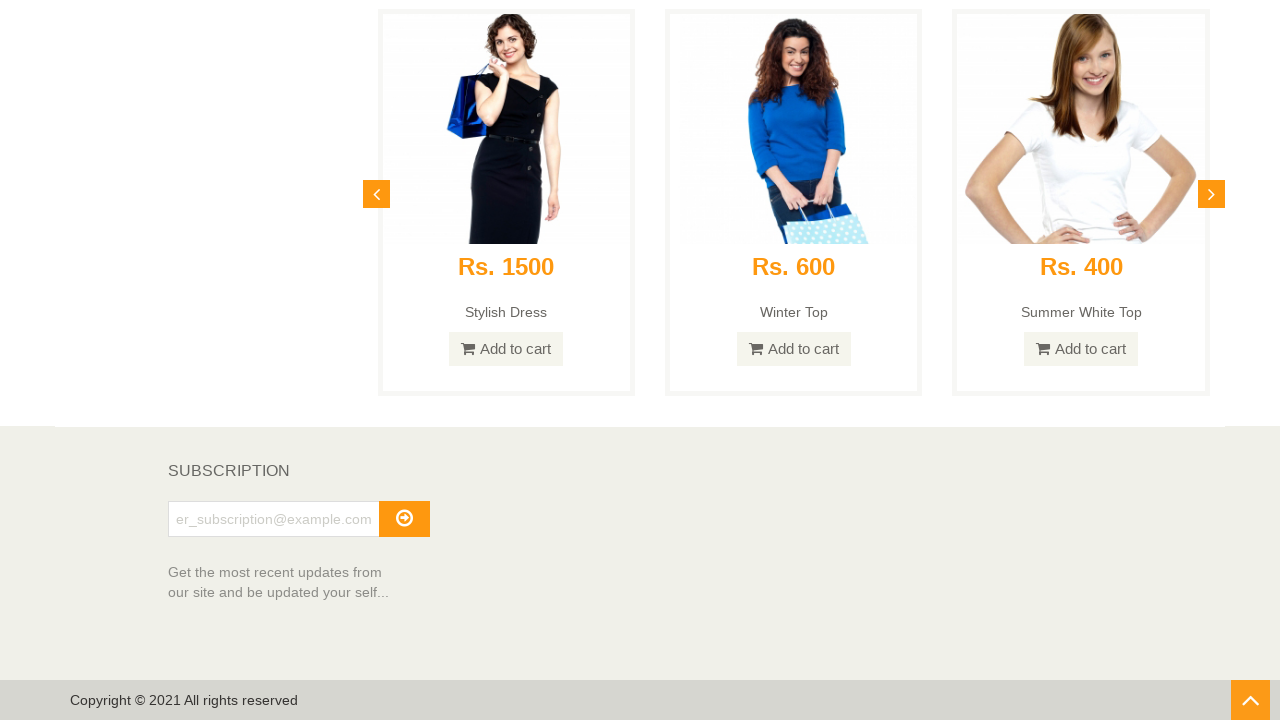

Clicked subscribe button at (404, 519) on xpath=//*[@class='btn btn-default']
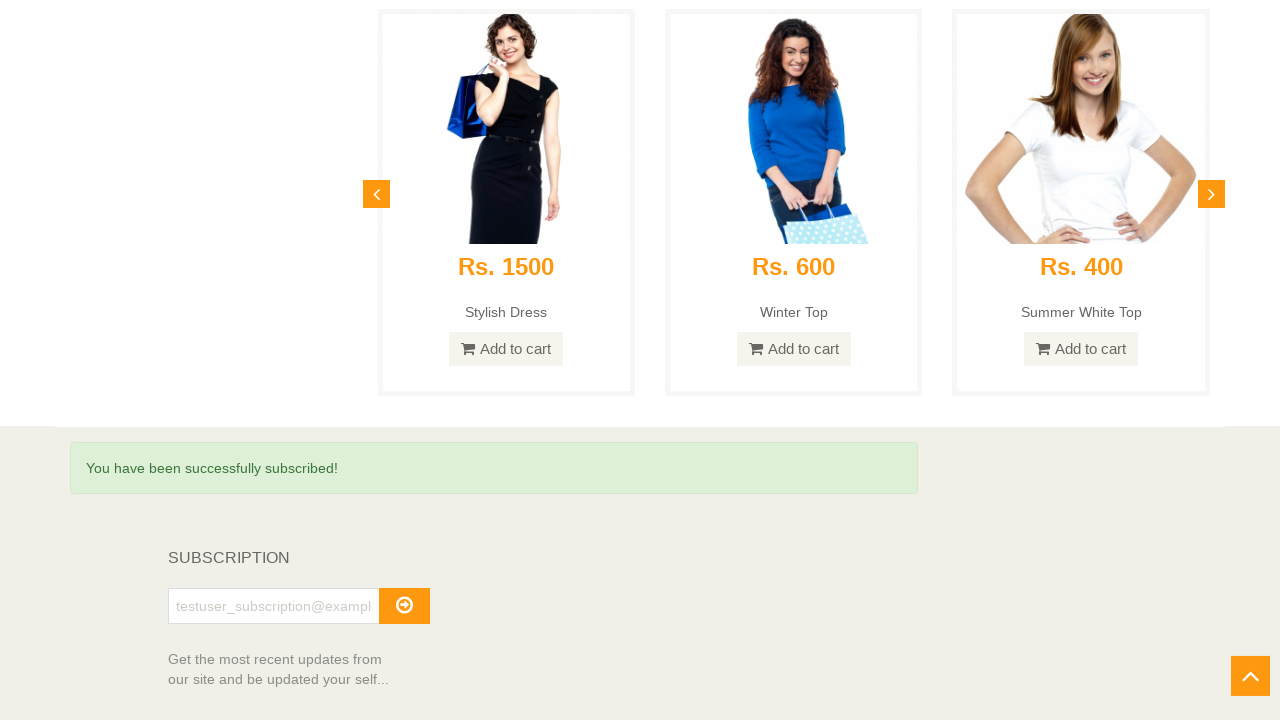

Verified success message appeared for email subscription
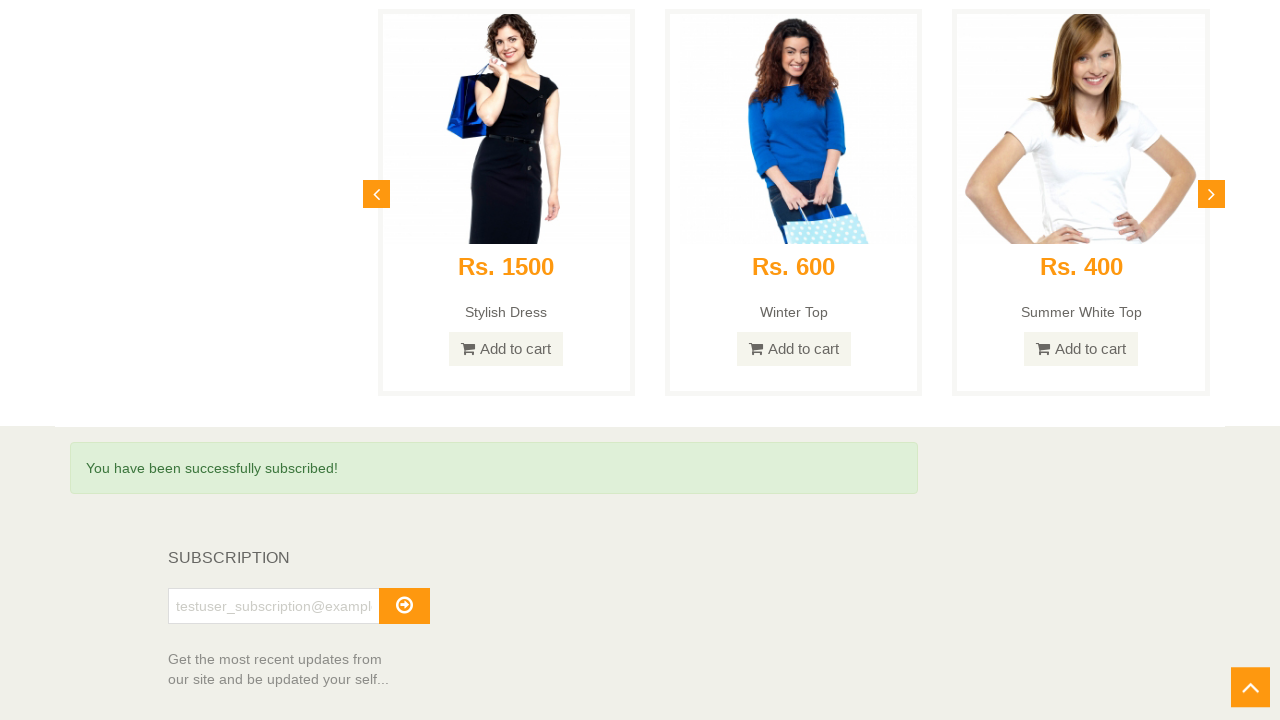

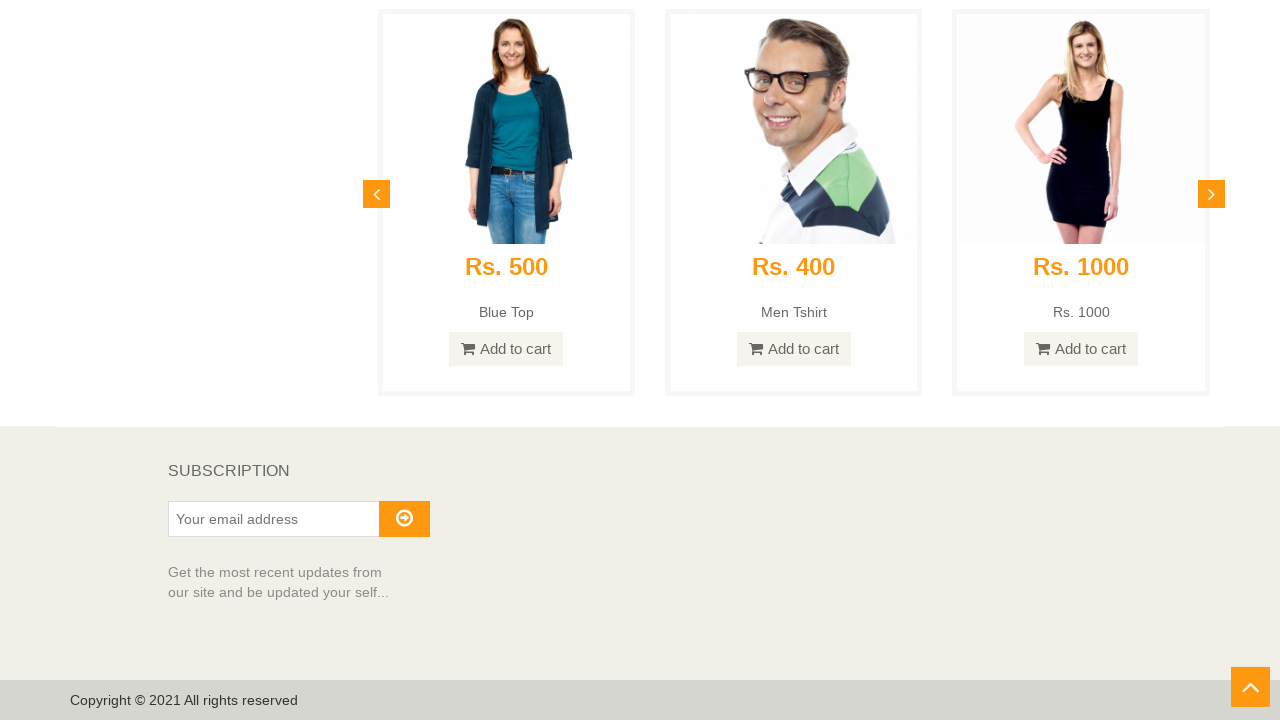